Tests table interaction on a training website by counting columns and rows, reading cell values, clicking a column header to sort the table, and verifying the cell value changes after sorting.

Starting URL: https://training-support.net/webelements/tables

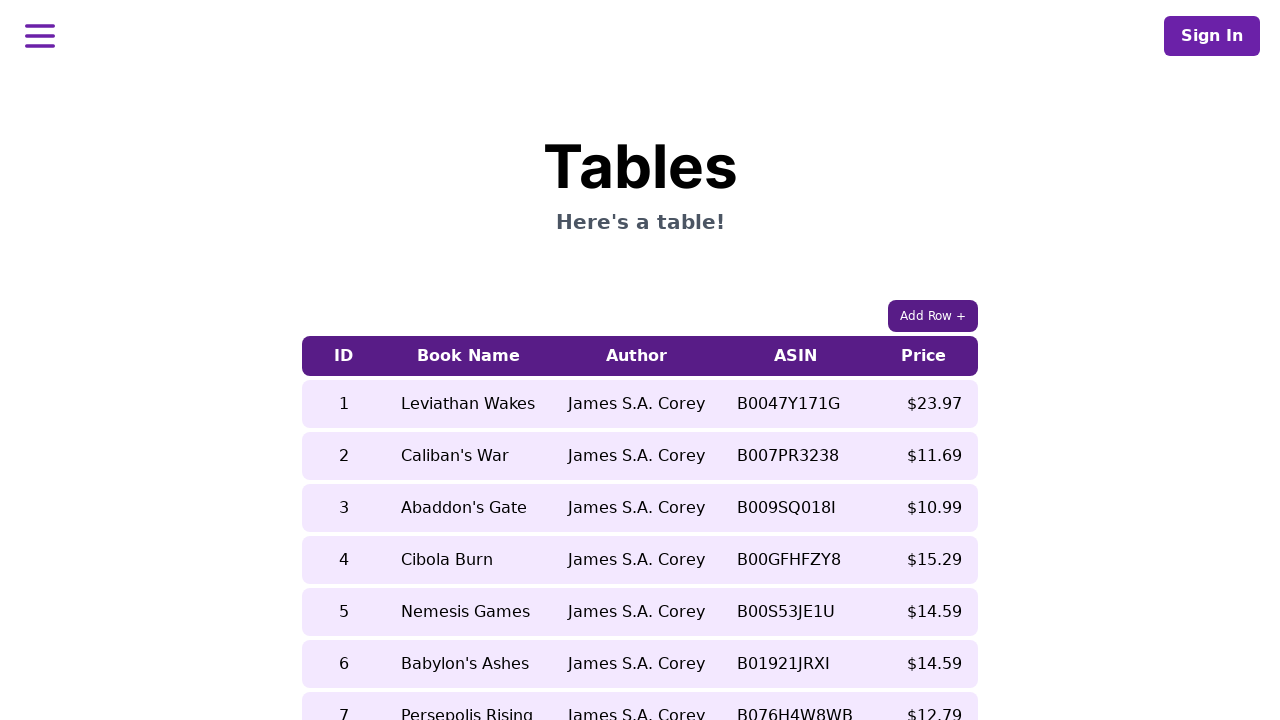

Waited for table with class 'table-auto' to be visible
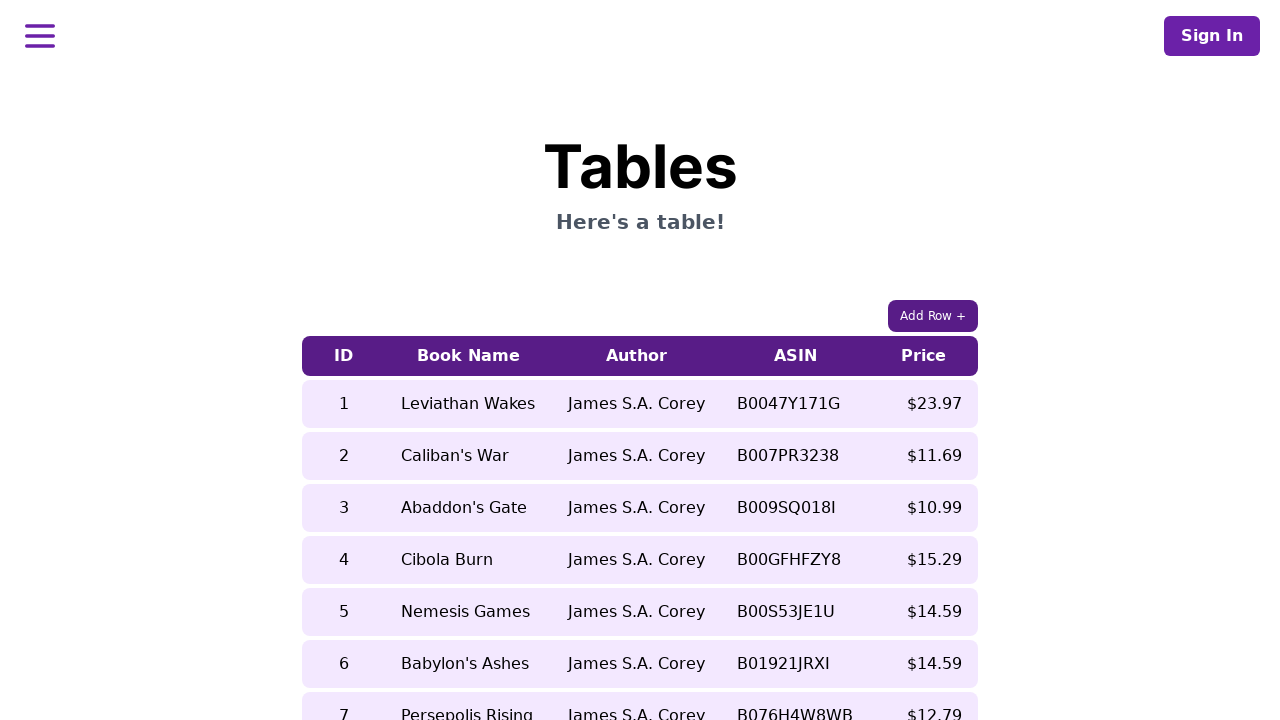

Retrieved all column headers from table
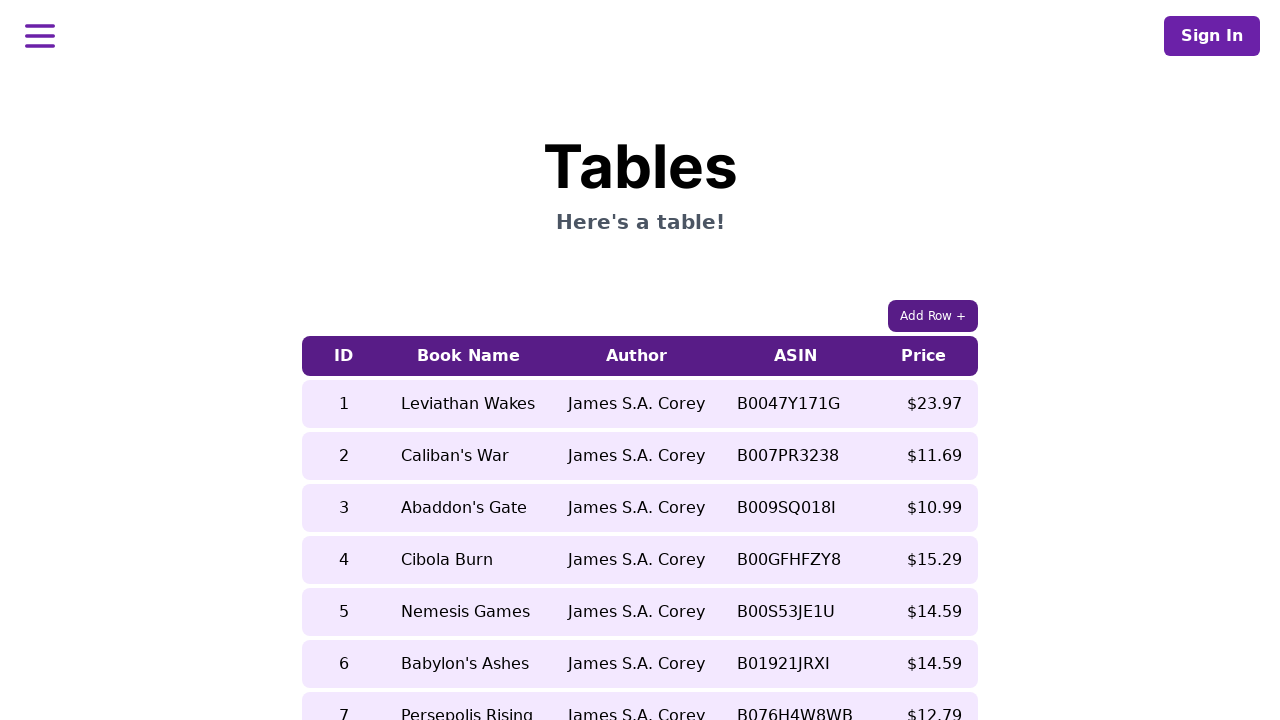

Retrieved all rows from table body
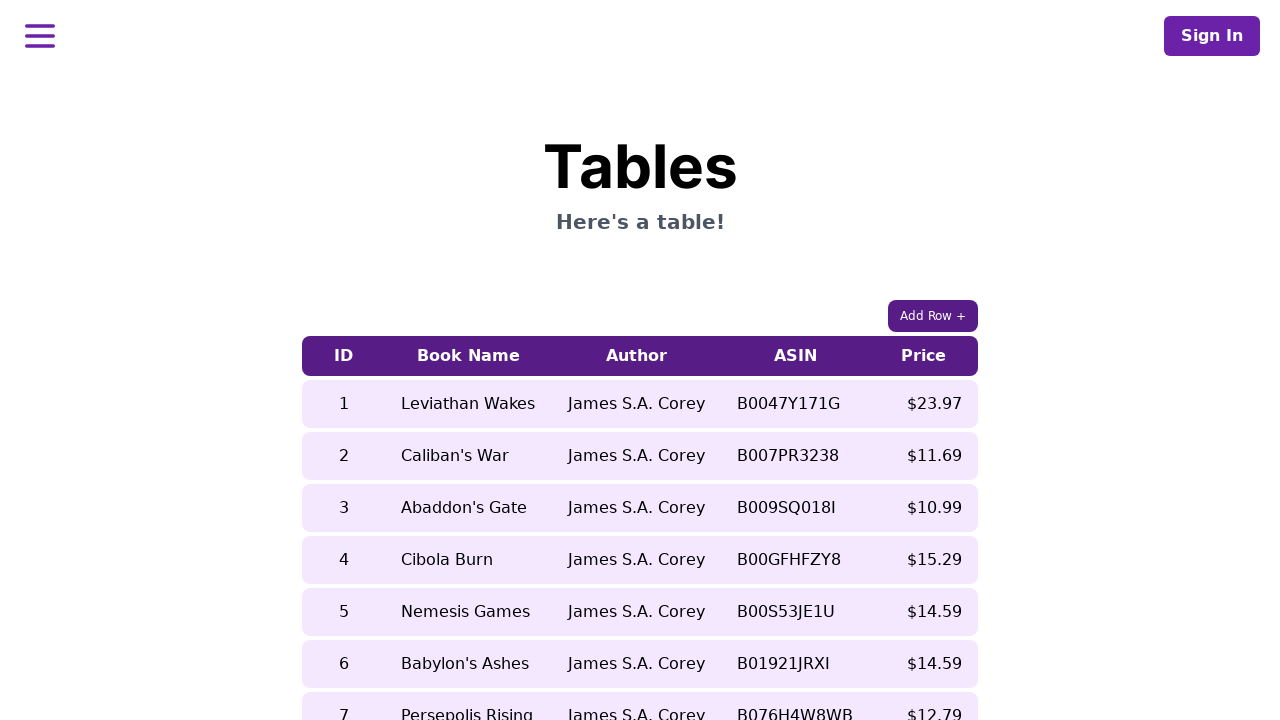

Retrieved cell value from row 5, column 2 before sorting
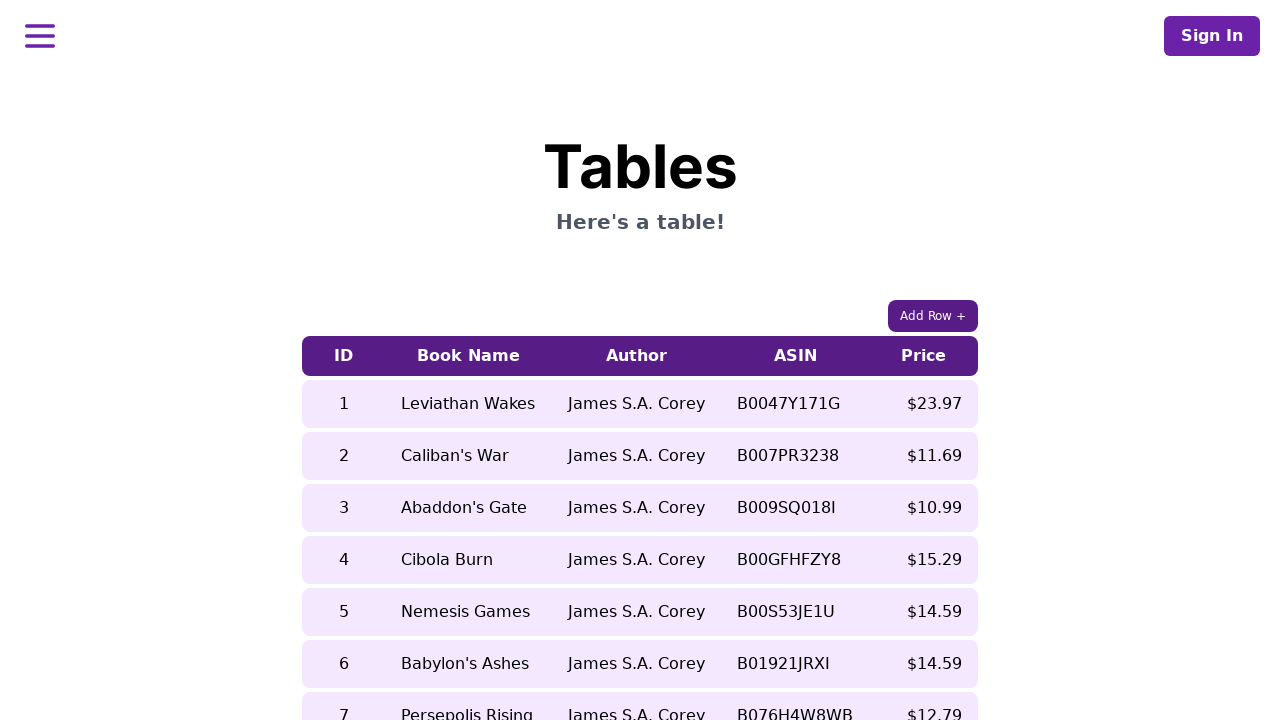

Clicked on 5th column header to sort the table at (924, 356) on xpath=//table[contains(@class, 'table-auto')]/thead/tr/th[5]
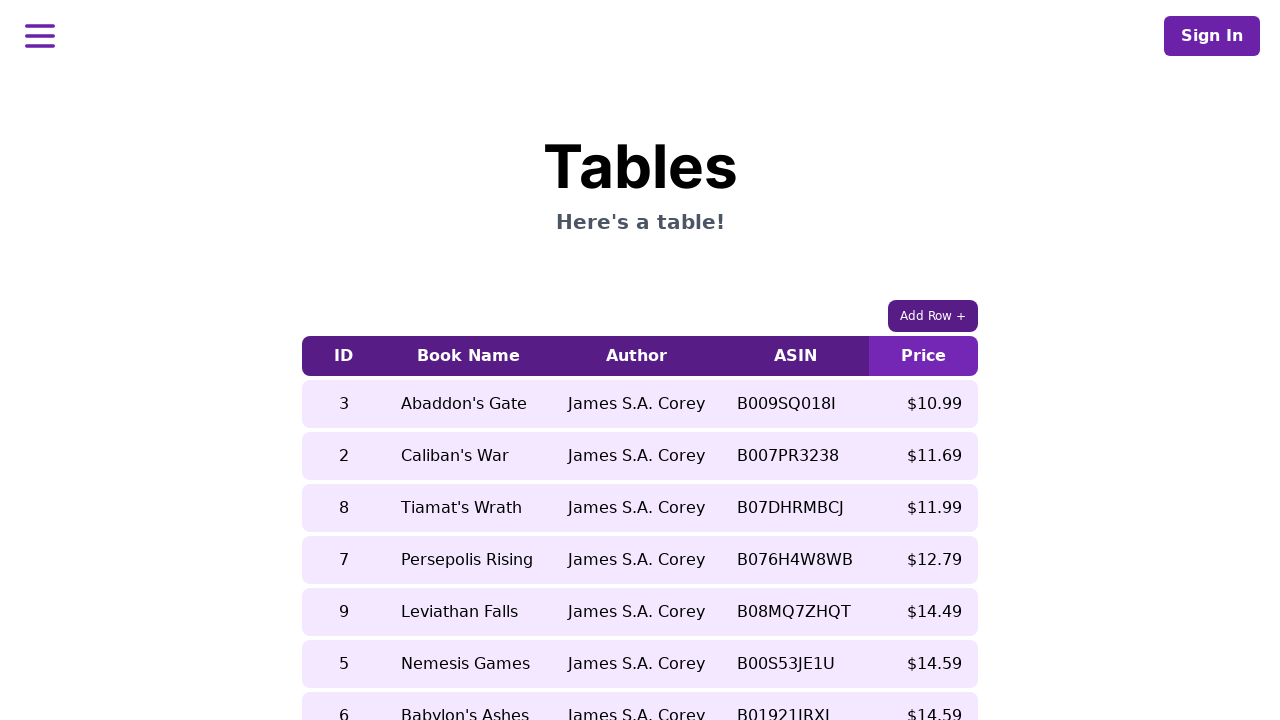

Waited 500ms for table to update after sorting
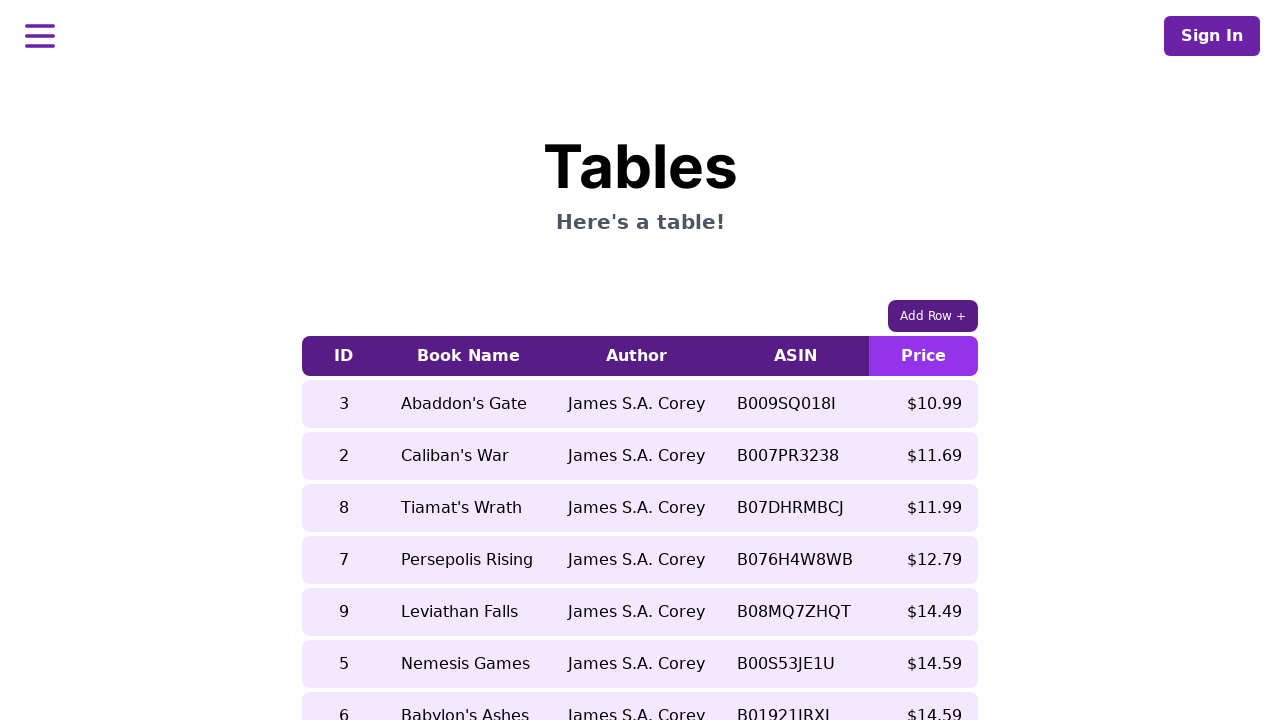

Retrieved cell value from row 5, column 2 after sorting
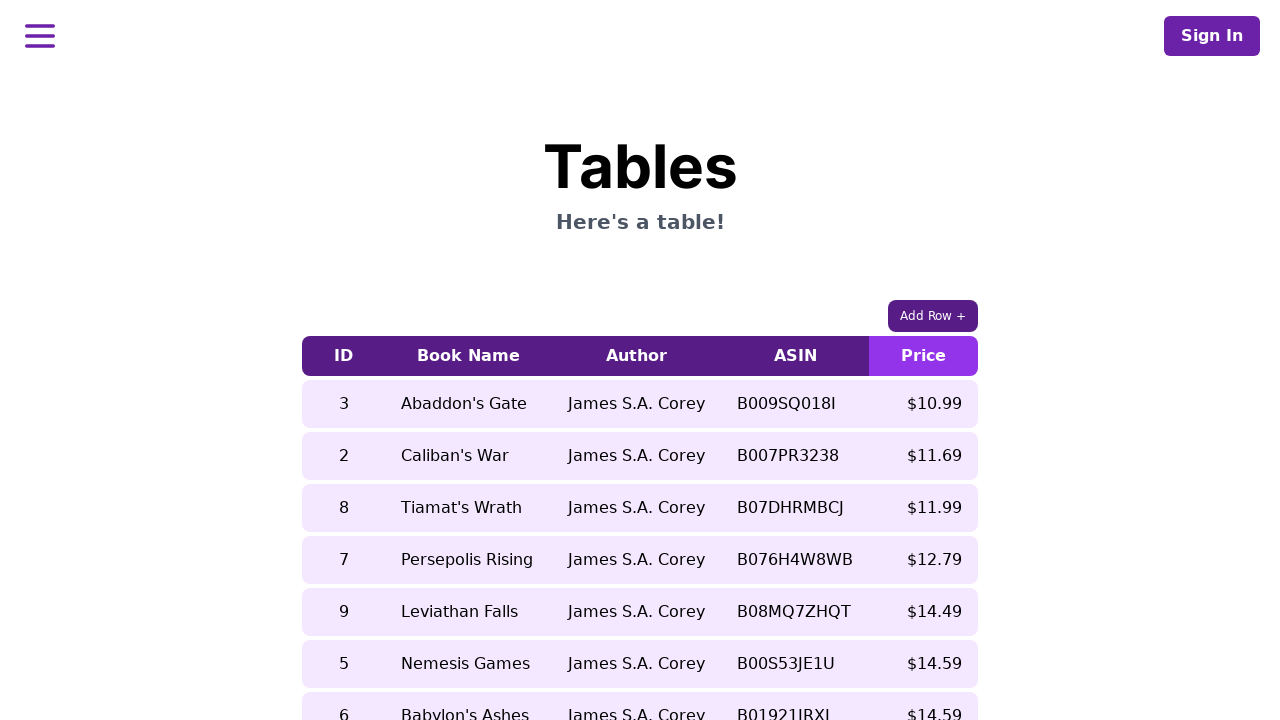

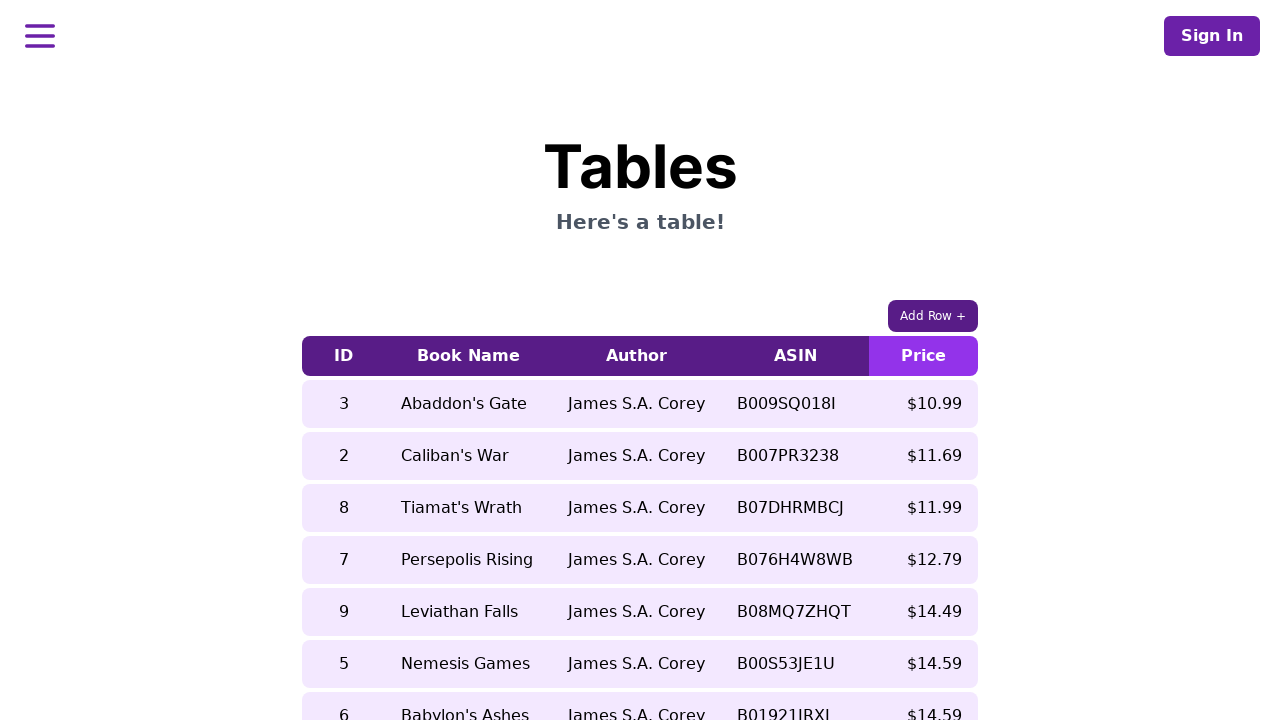